Tests dropdown functionality on a registration form by selecting different skill options using various selection methods and verifying the dropdown behavior

Starting URL: http://demo.automationtesting.in/Register.html

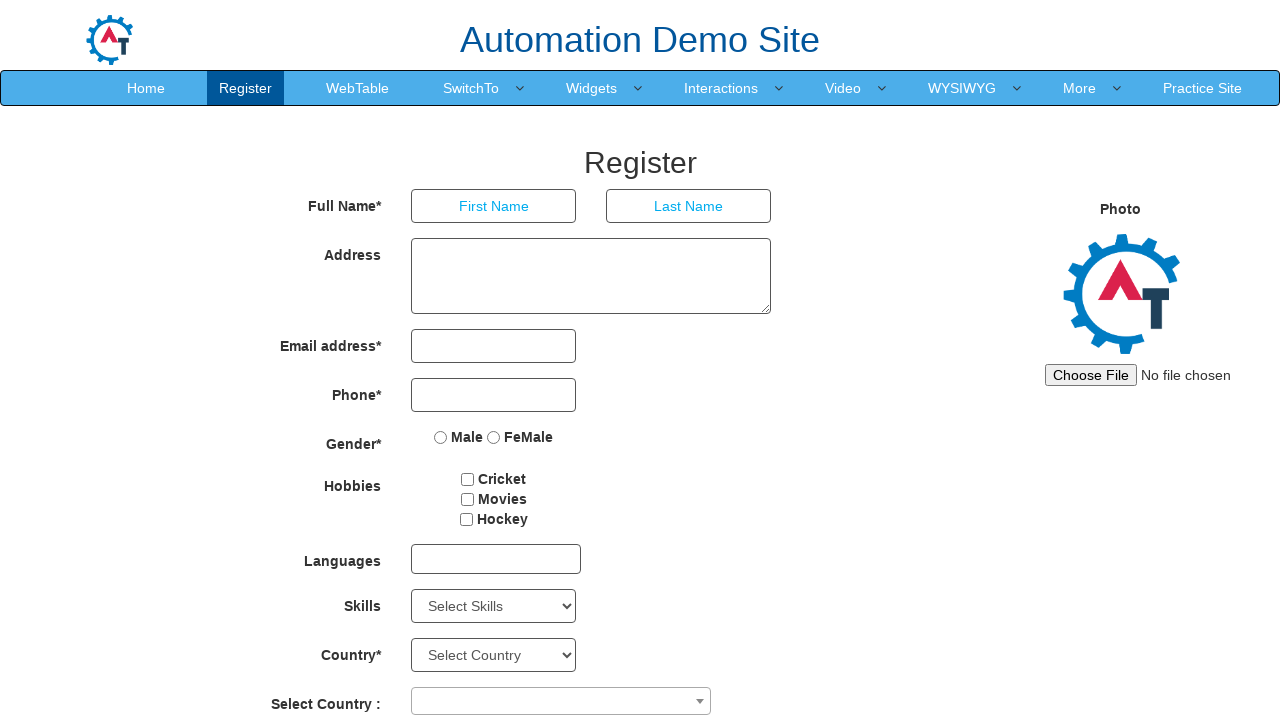

Located the Skills dropdown element
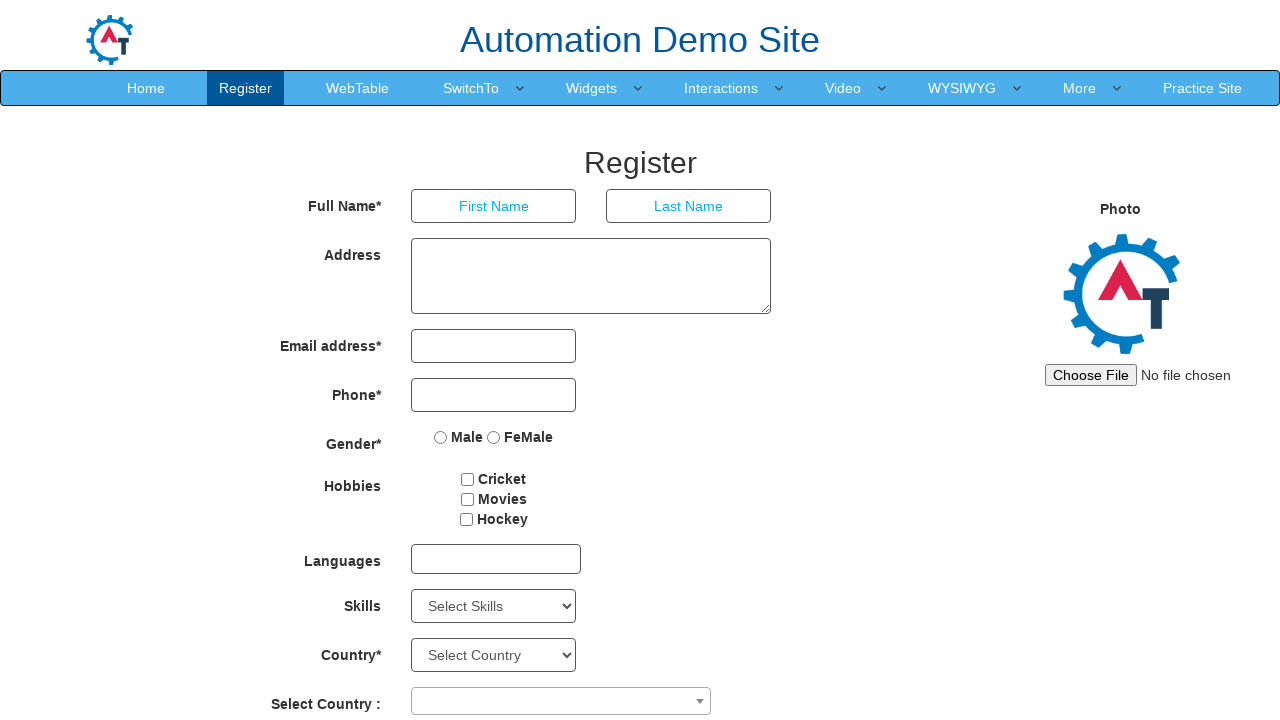

Retrieved currently selected option: Select Skills
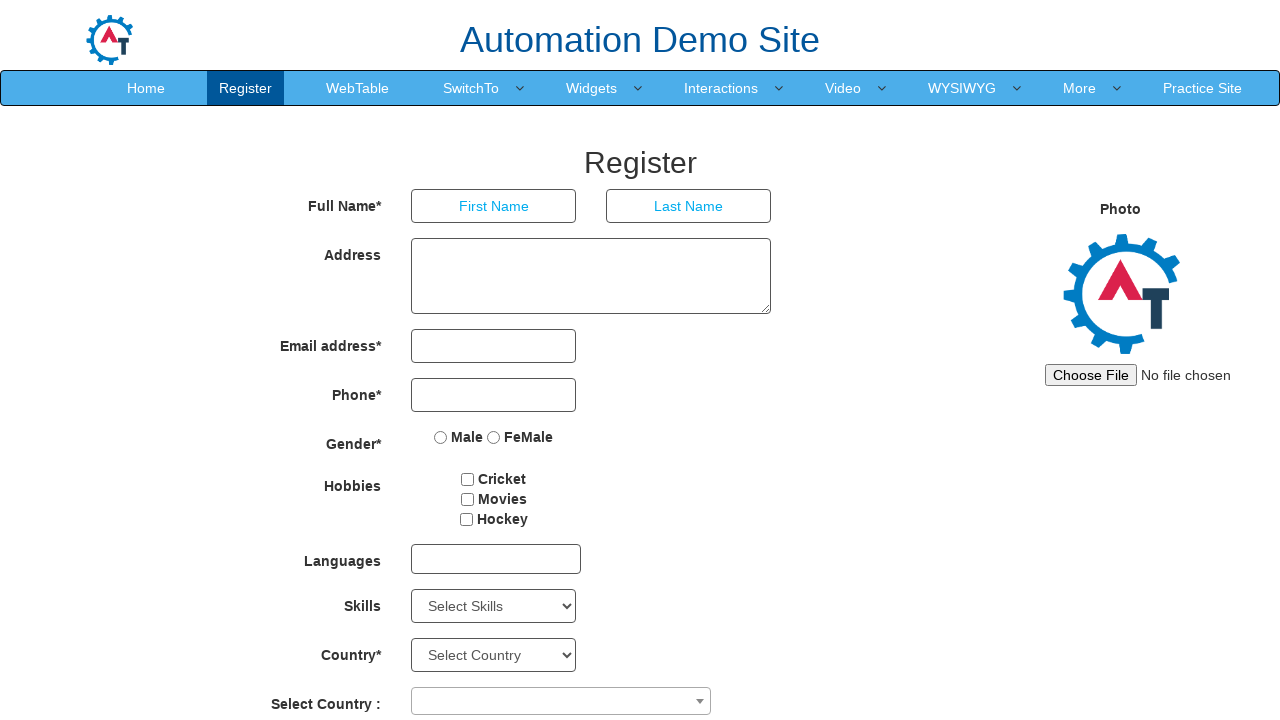

Retrieved all 78 dropdown options
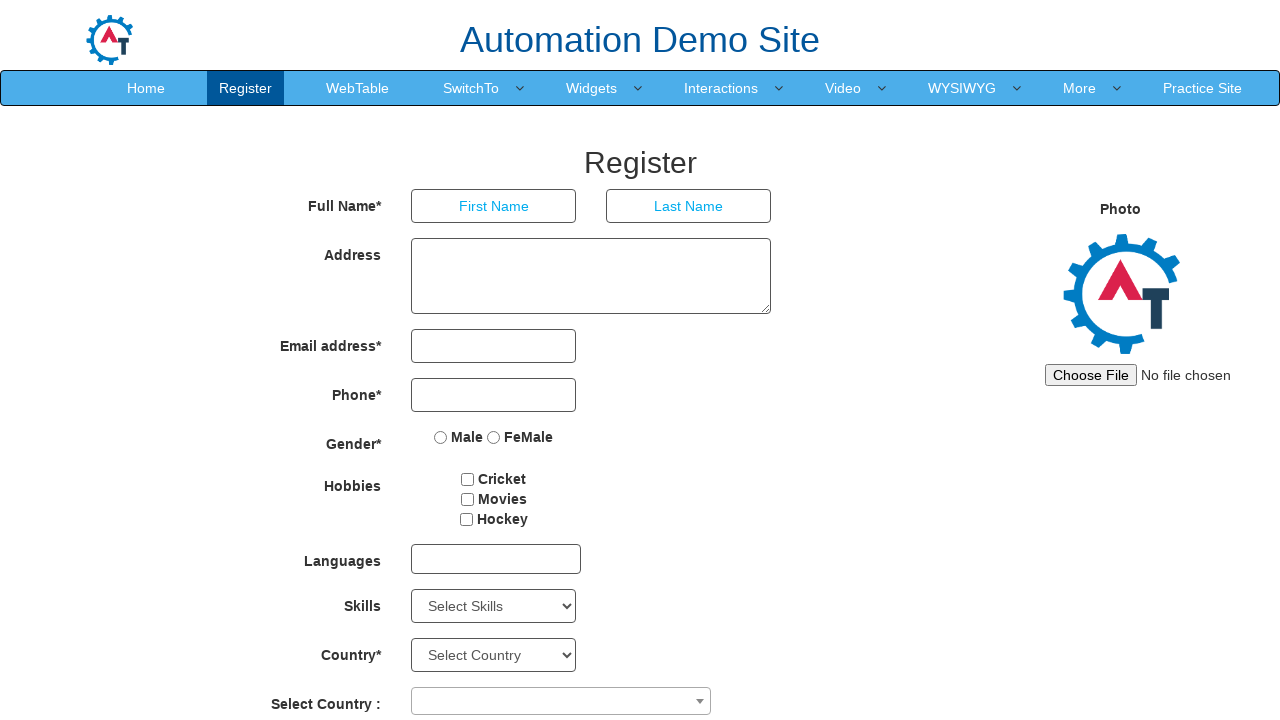

Selected option by index 4: Android on #Skills
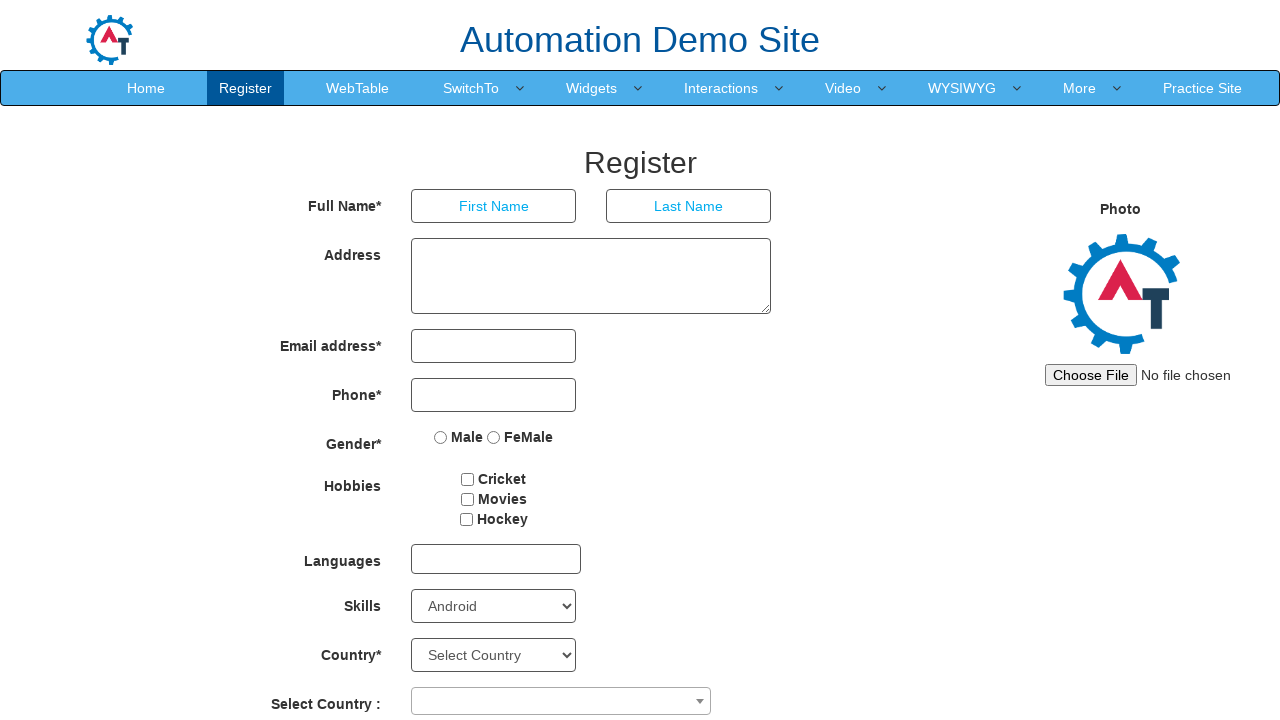

Selected option by value 'Backup Management': Backup Management on #Skills
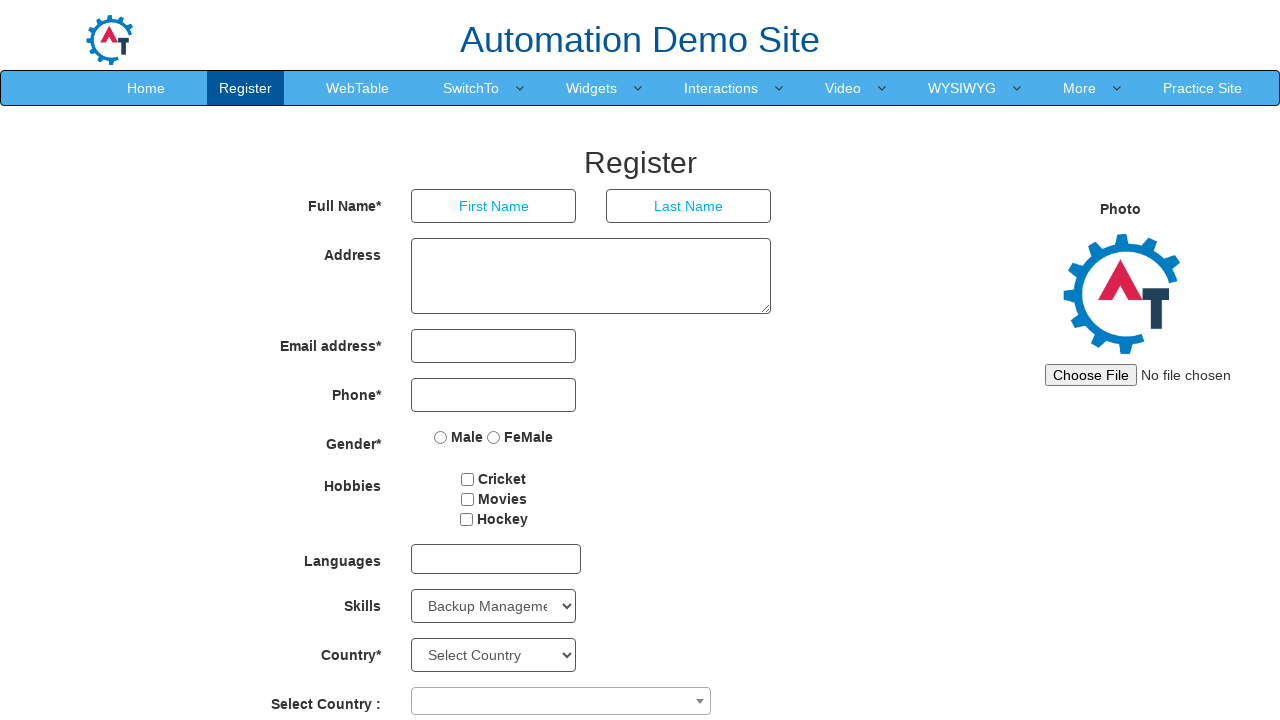

Selected option by label 'APIs': APIs on #Skills
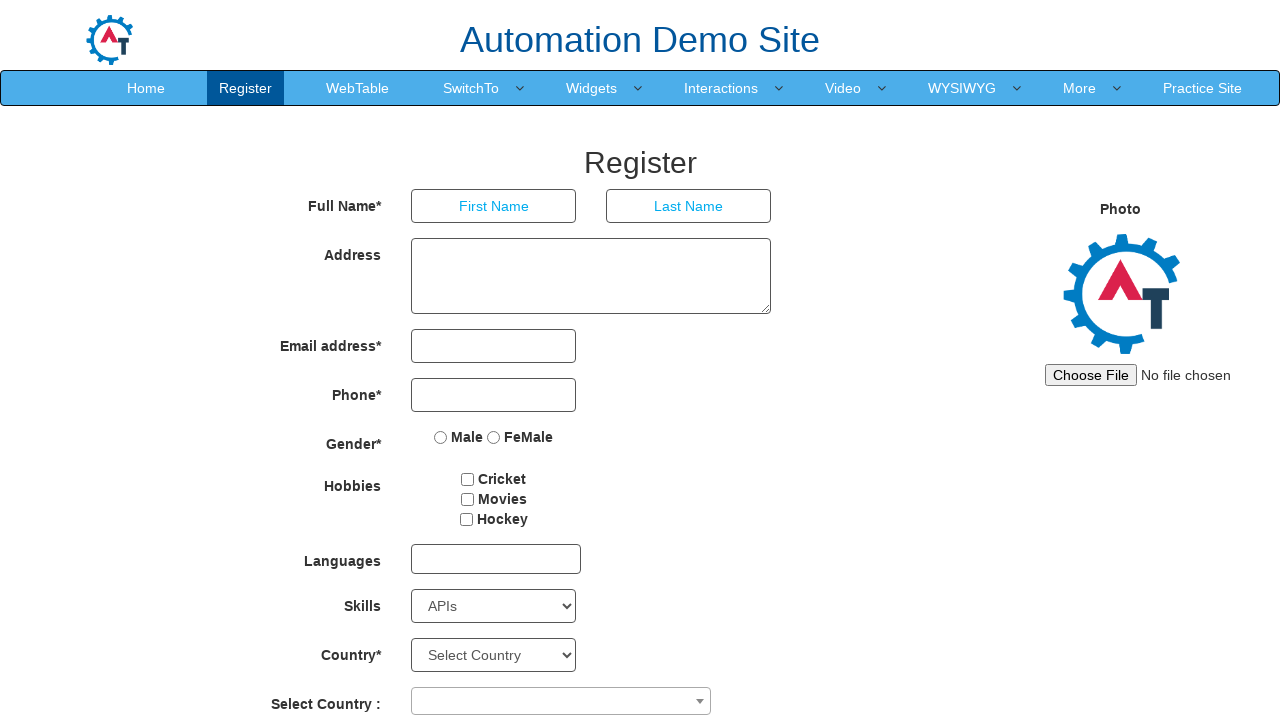

Verified dropdown skills are in sorted order: True
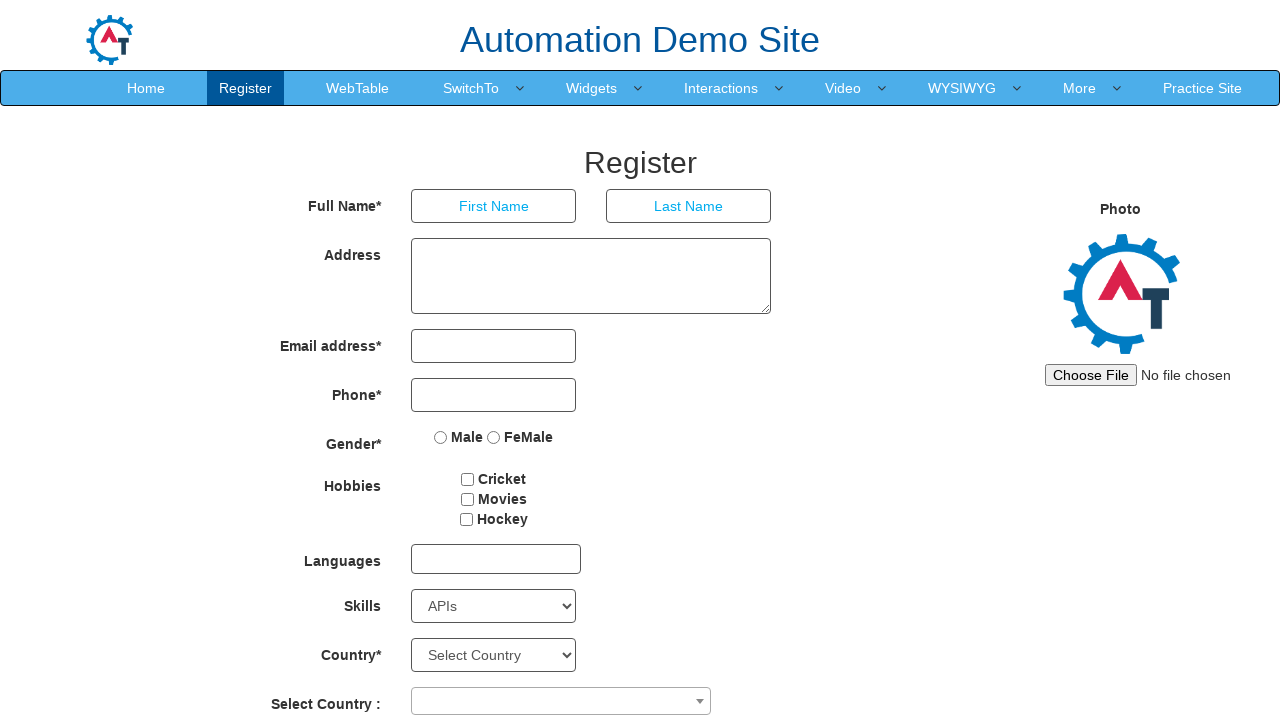

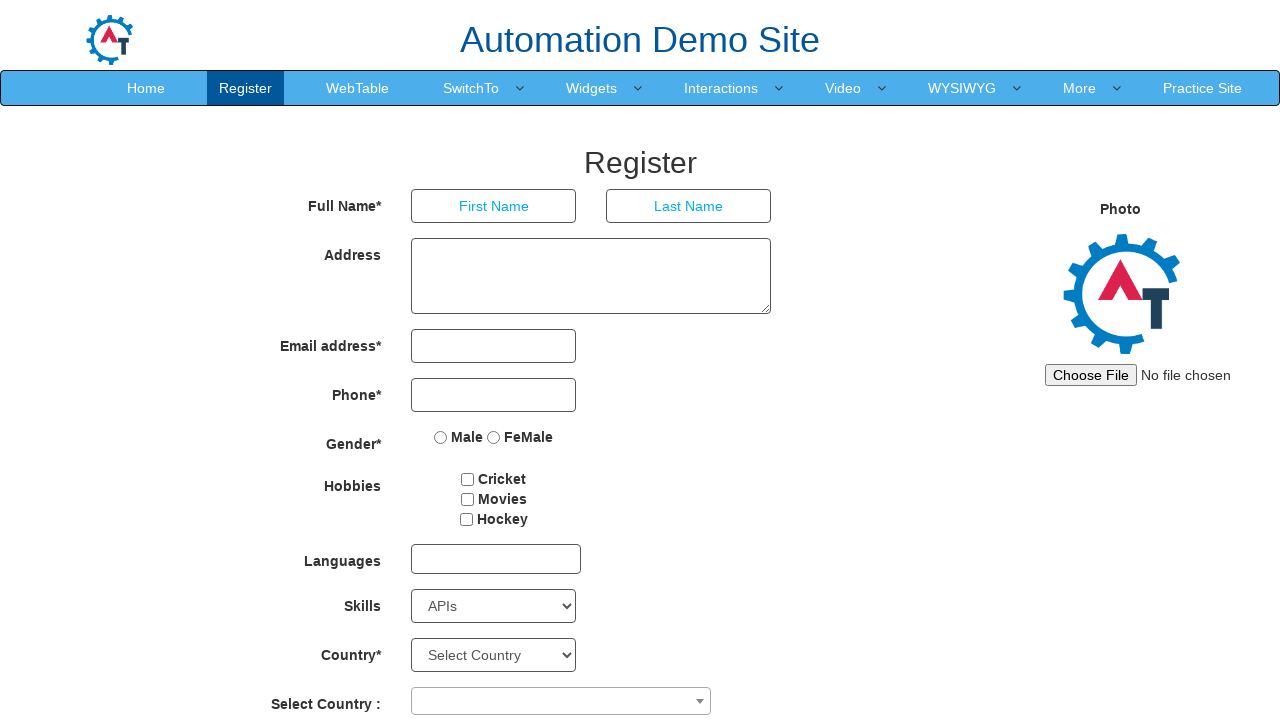